Tests window handling functionality by opening new windows, switching between them, and counting the number of opened windows

Starting URL: https://leafground.com/window.xhtml

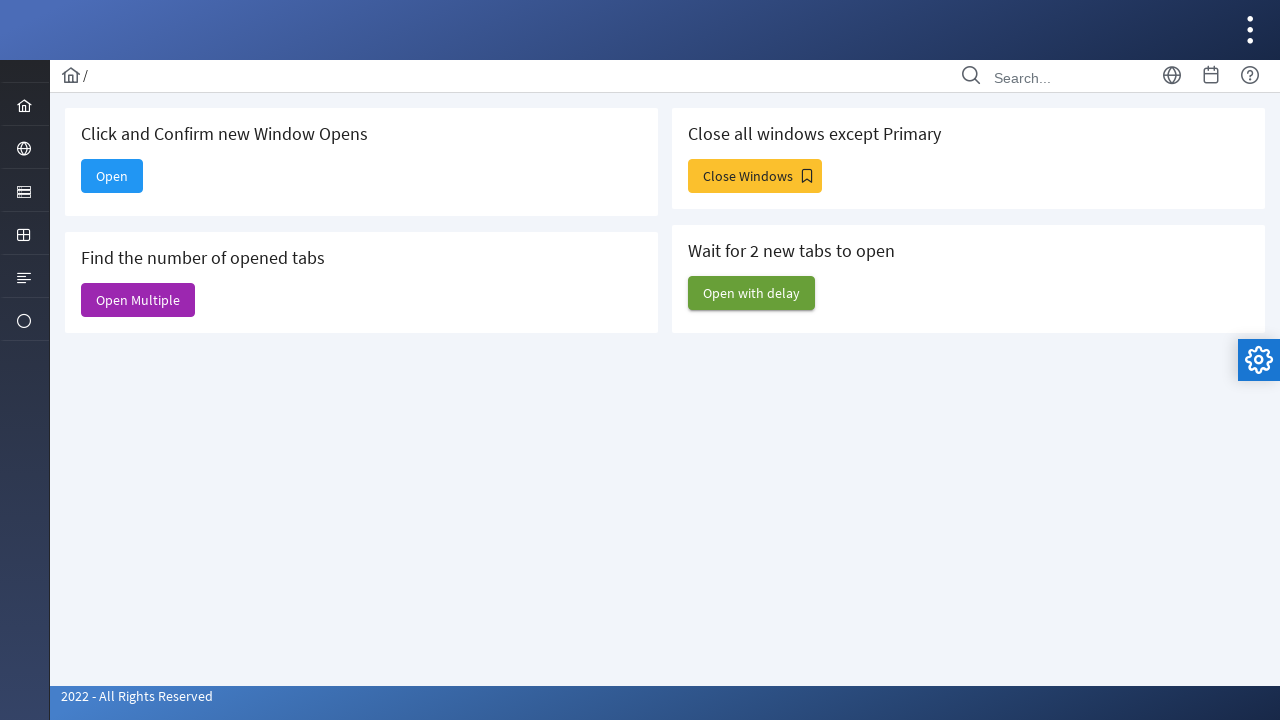

Clicked 'Open' button to open a new window at (112, 176) on xpath=//span[text()='Open']
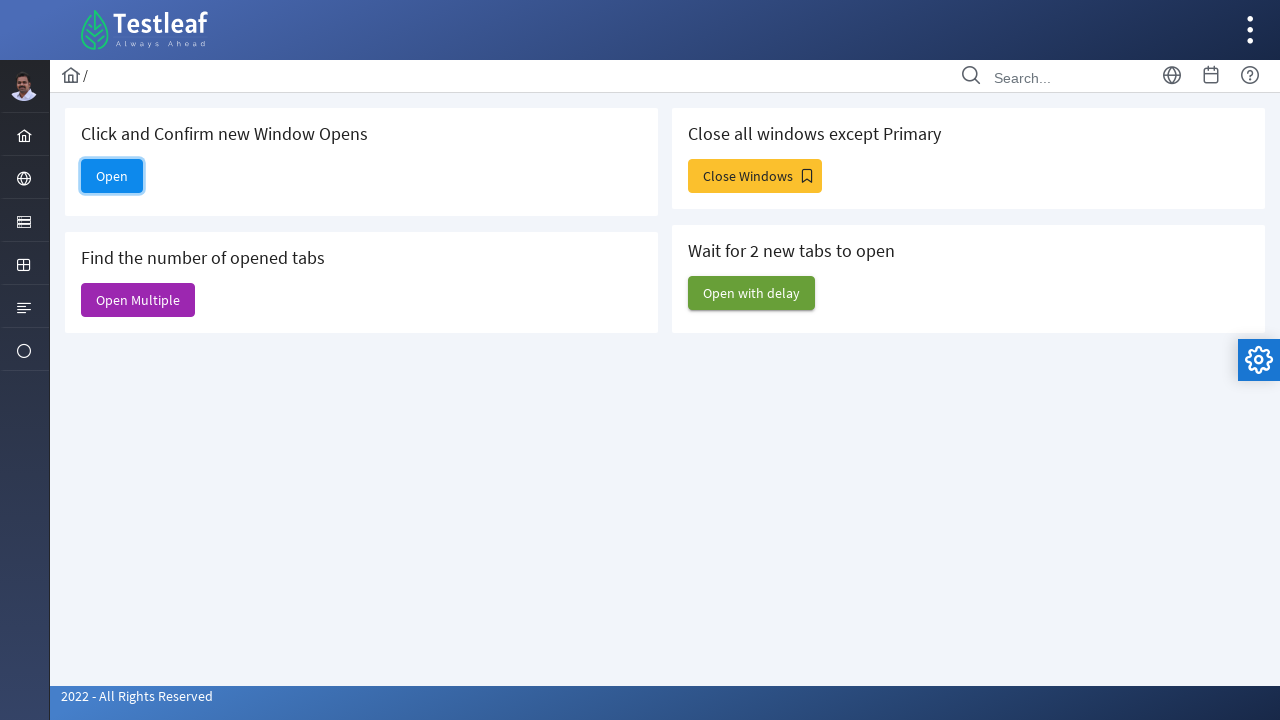

Retrieved all open pages from context
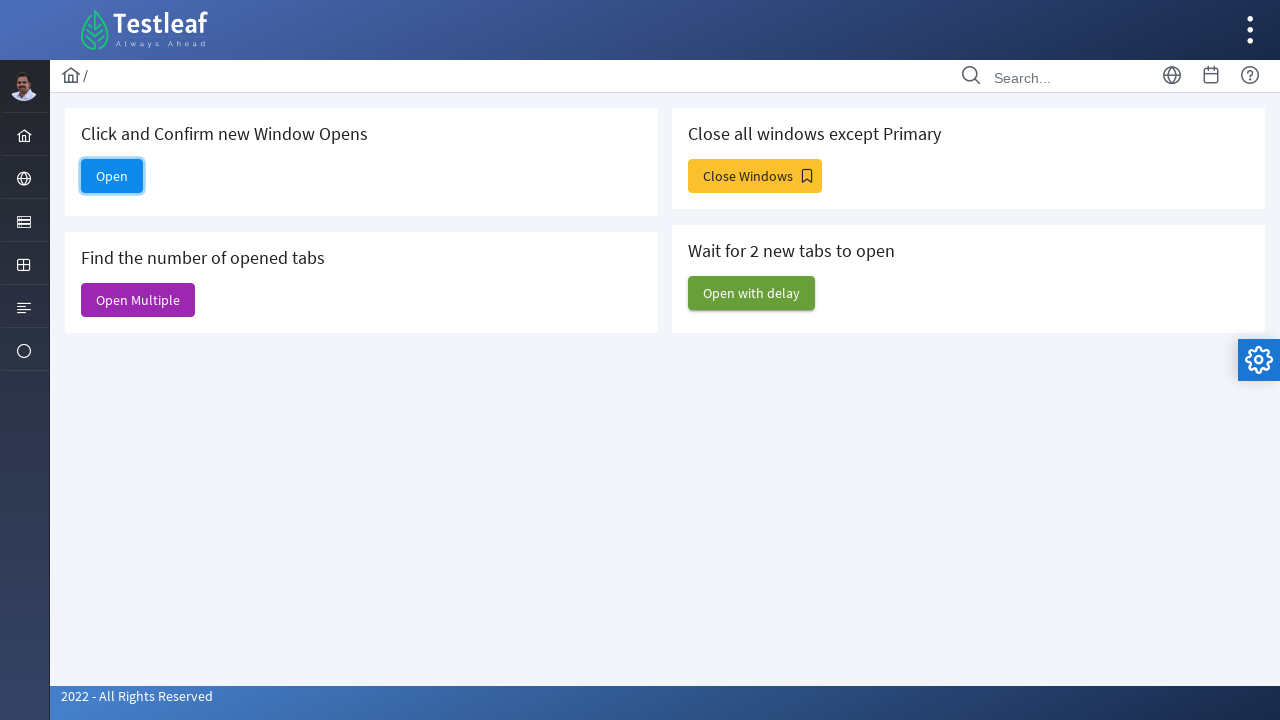

Switched to the newly opened window (last in list)
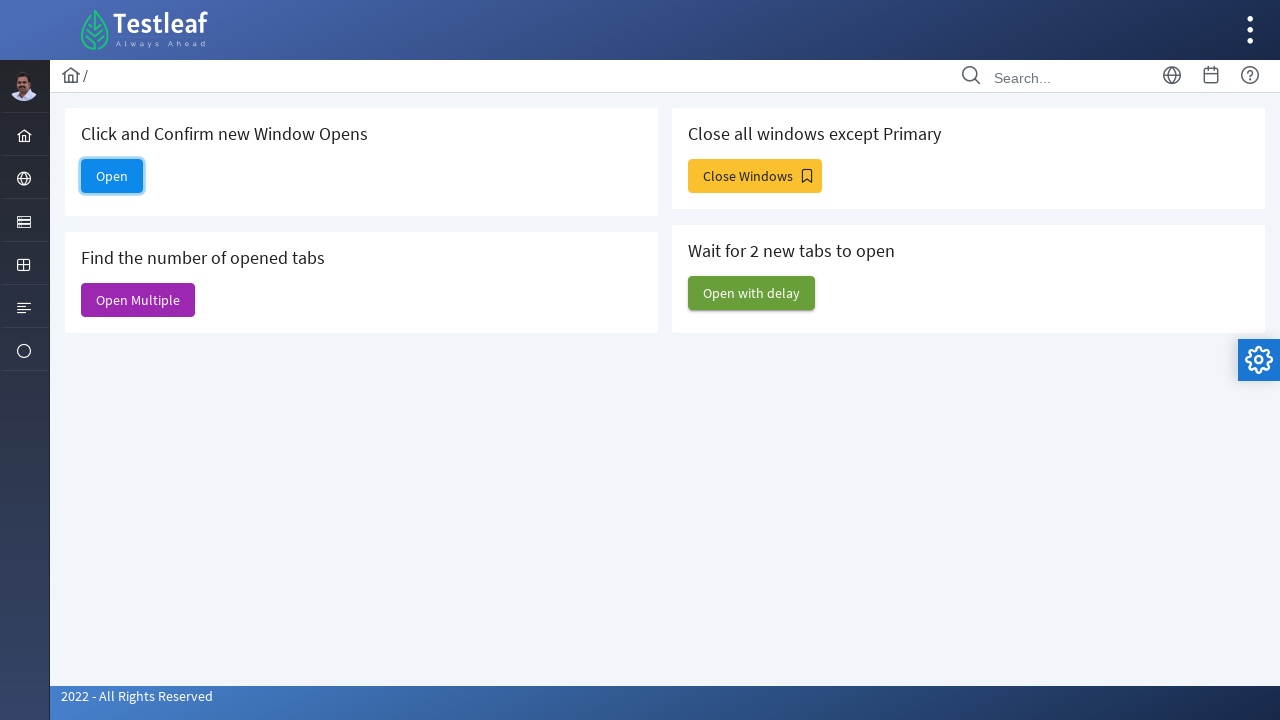

Retrieved child window title: Dashboard
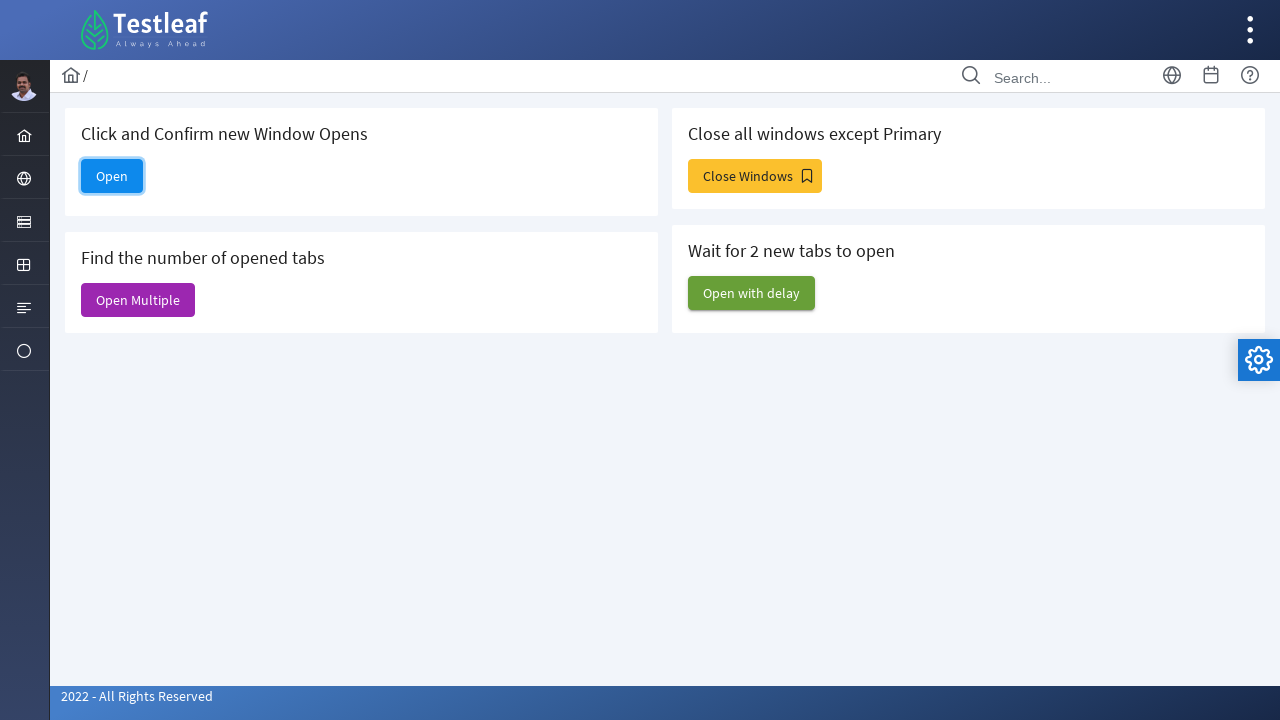

Printed child window title to console: Dashboard
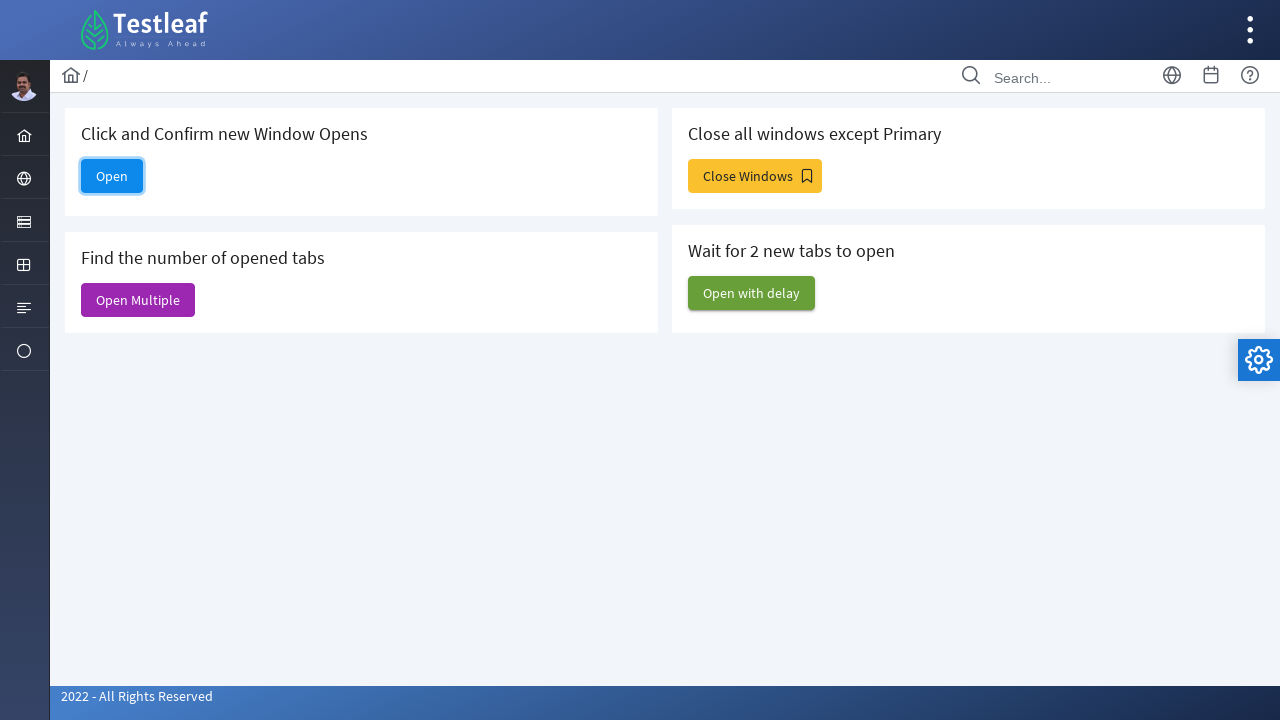

Closed the child window
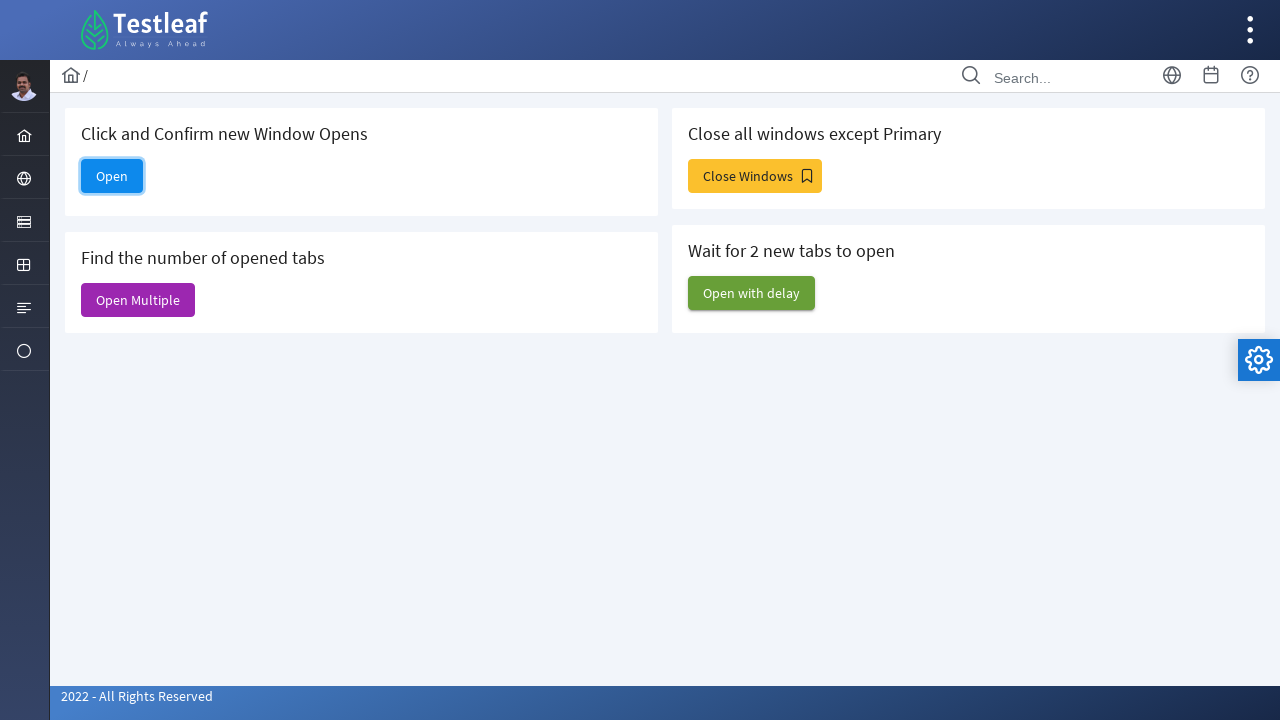

Clicked 'Open Multiple' button to open multiple windows at (138, 300) on xpath=//span[text()='Open Multiple']
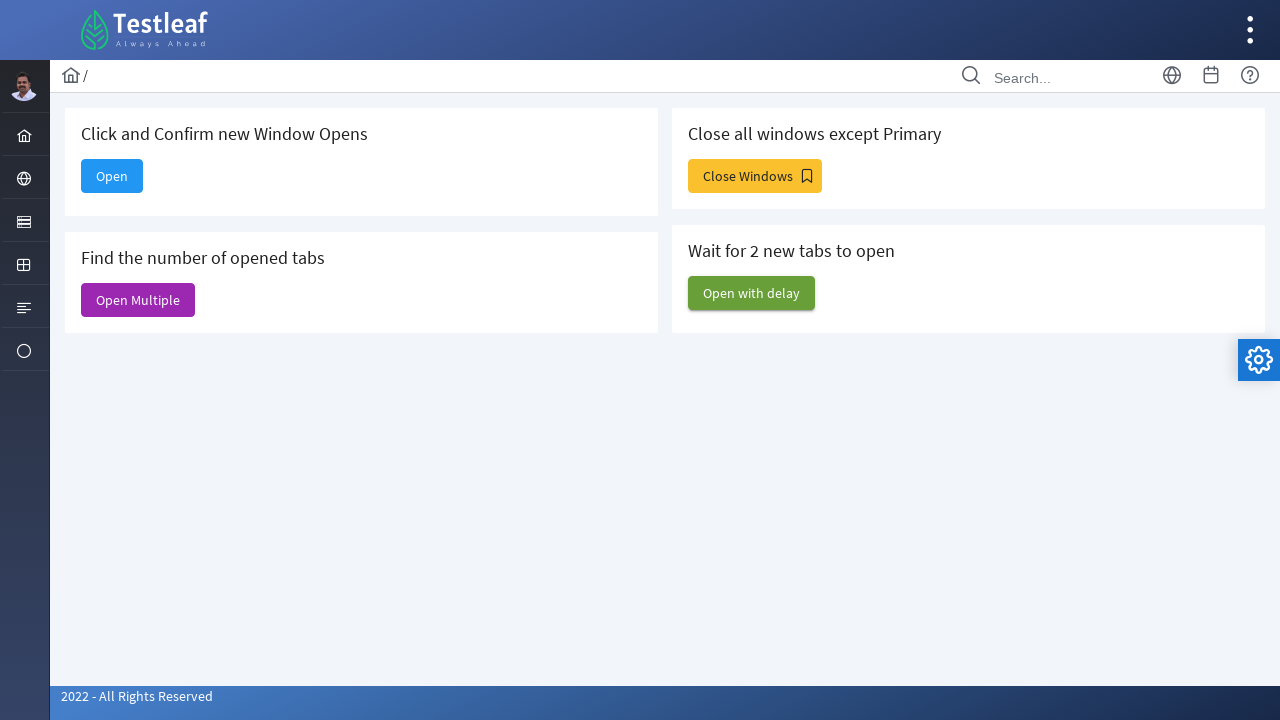

Retrieved all open pages from context
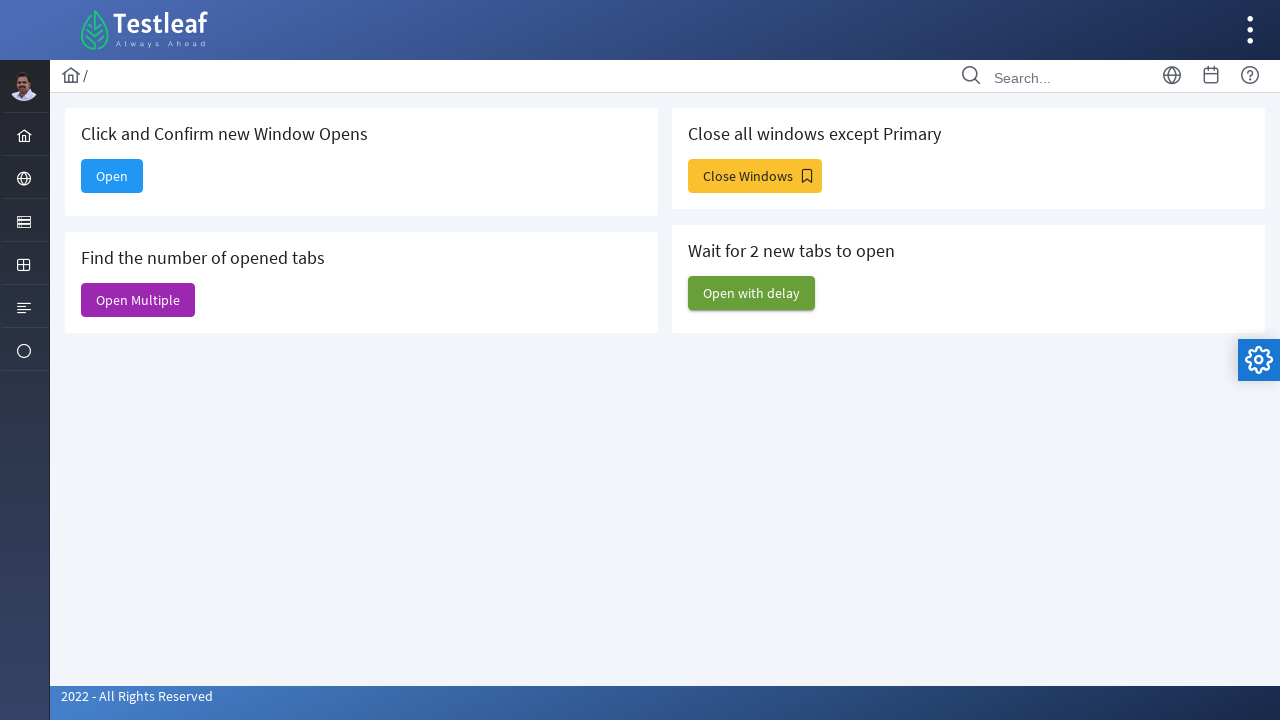

Counted total number of open windows: 6
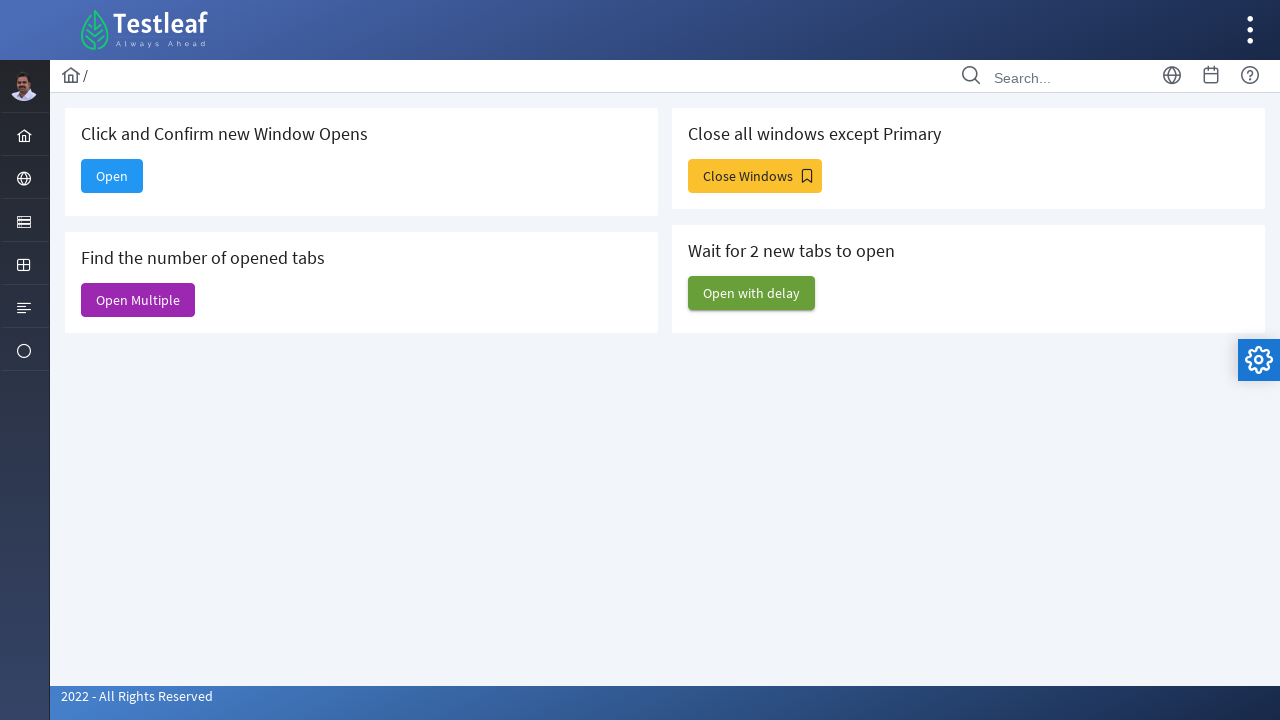

Printed window count to console: 6
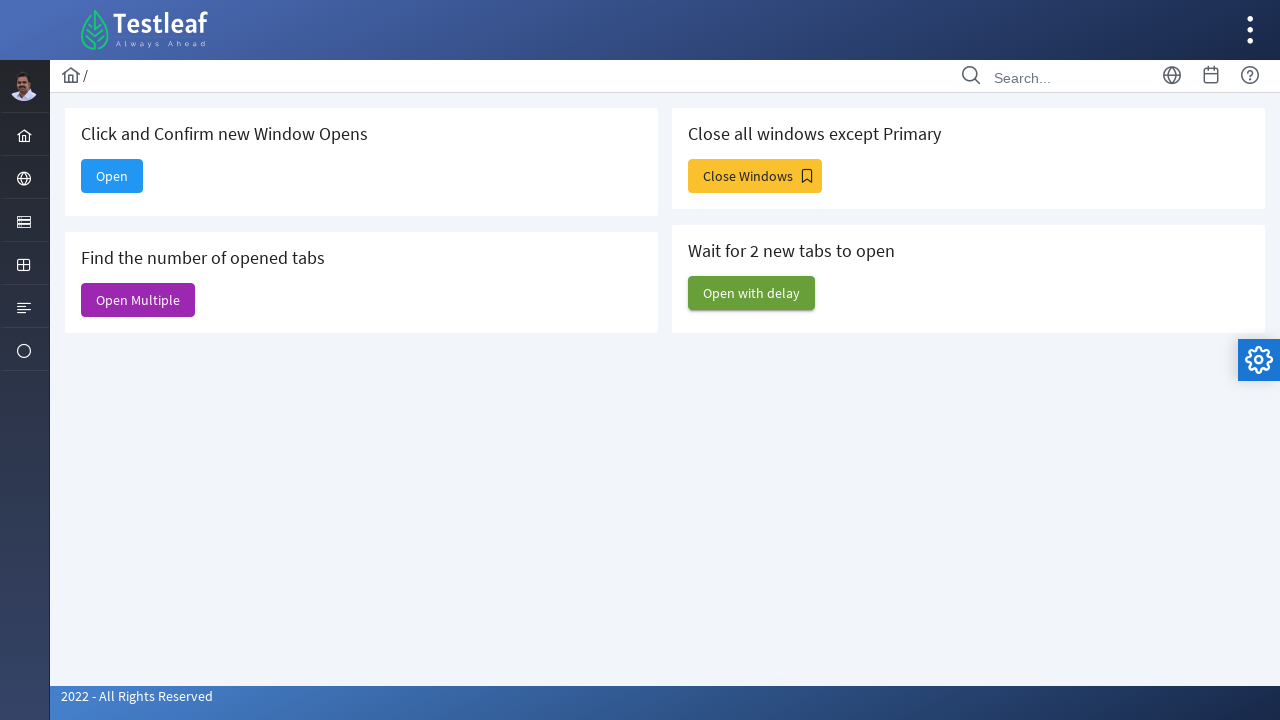

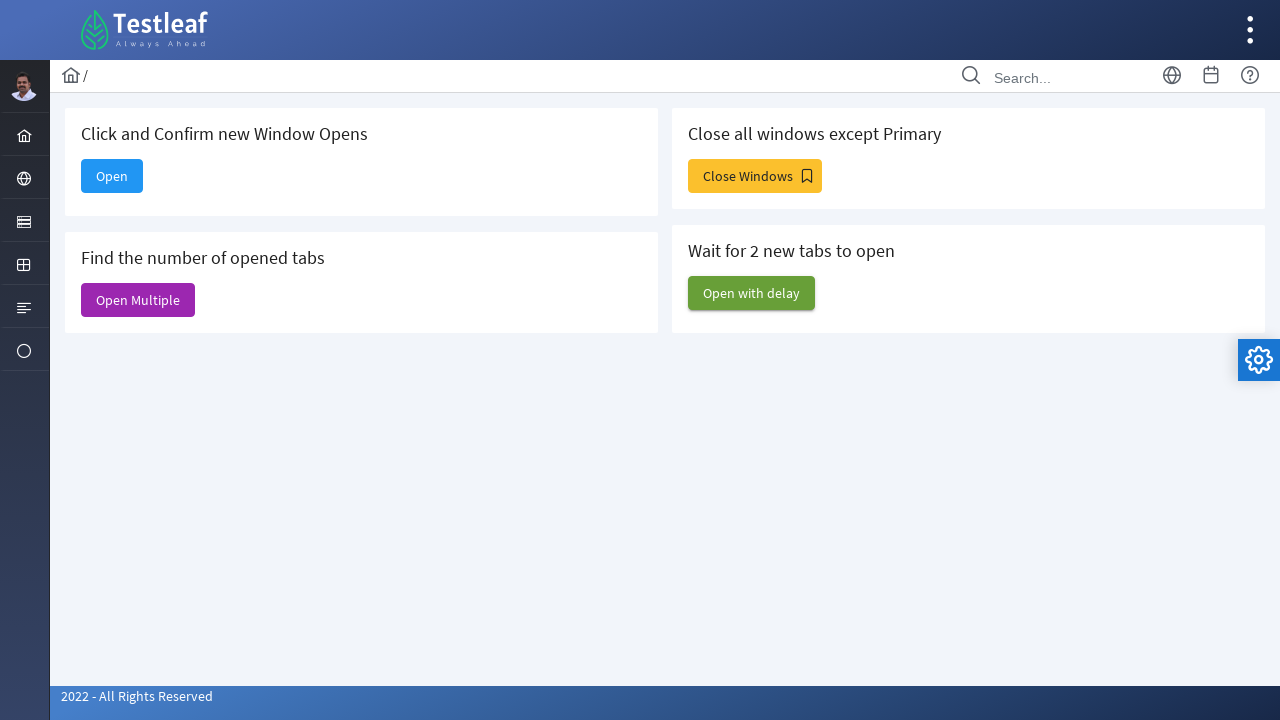